Tests navigation through the Brazilian CVM (Securities Commission) data portal by searching for investment fund documents and clicking through to view fund extracts for 2024.

Starting URL: https://dados.cvm.gov.br/organization/cvm

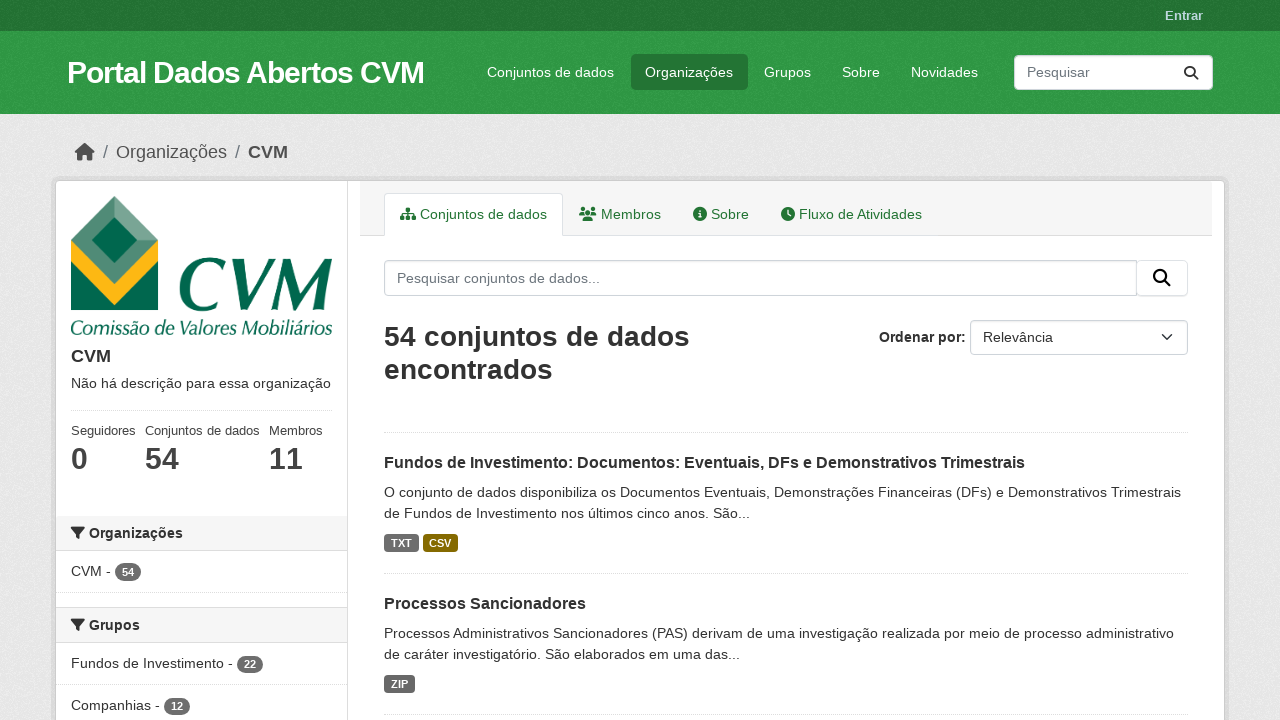

Filled search field with investment fund document query on #field-giant-search
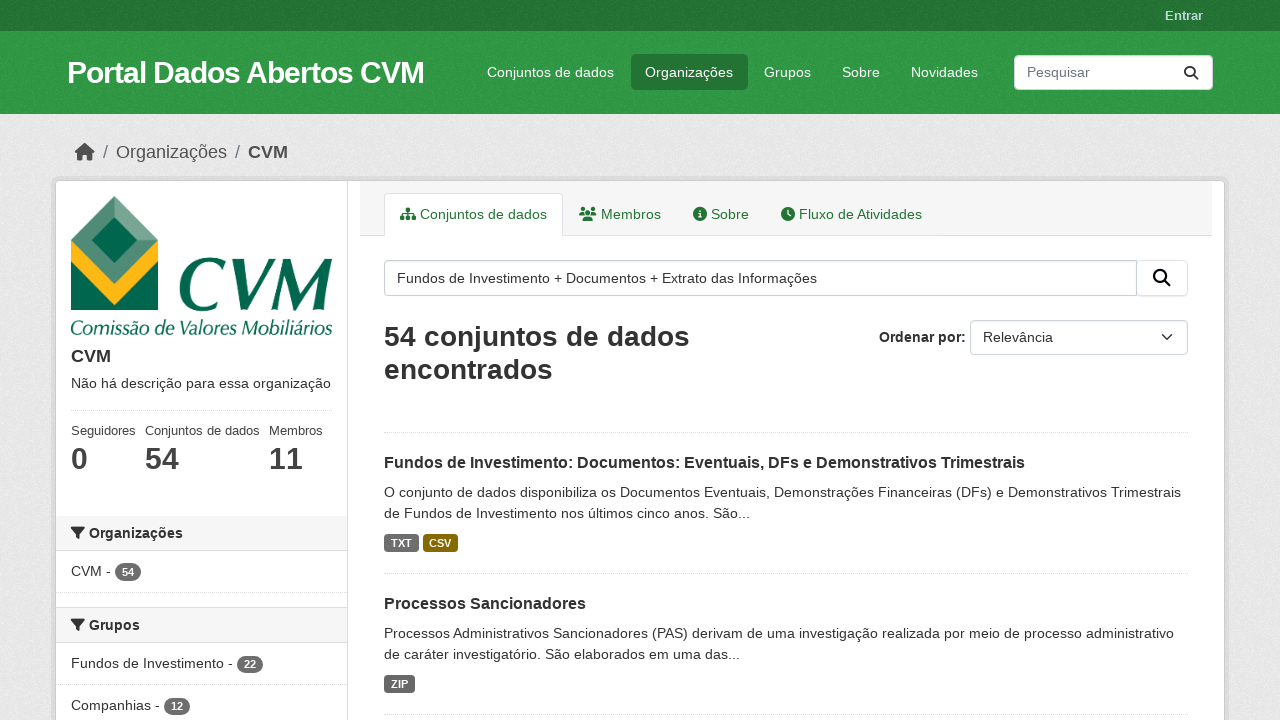

Clicked search button to query investment fund documents at (1162, 278) on button[aria-label='Submit'][value='search']
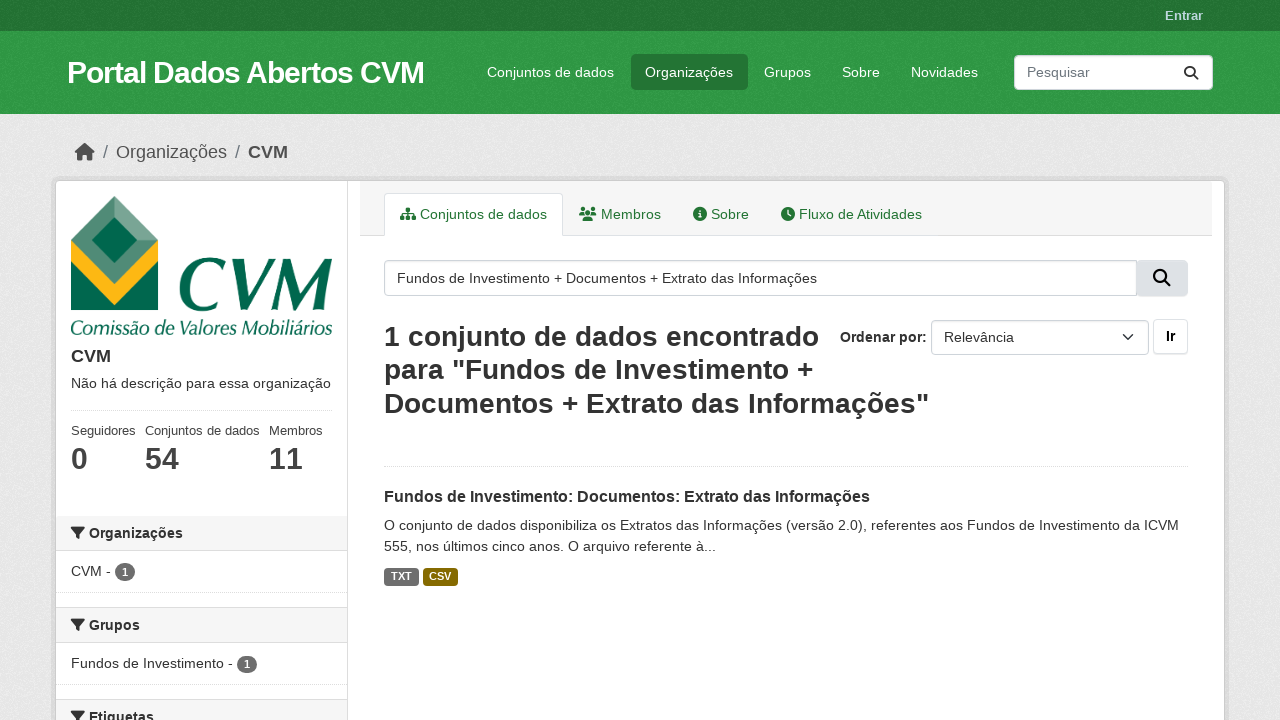

Search results loaded with dataset link visible
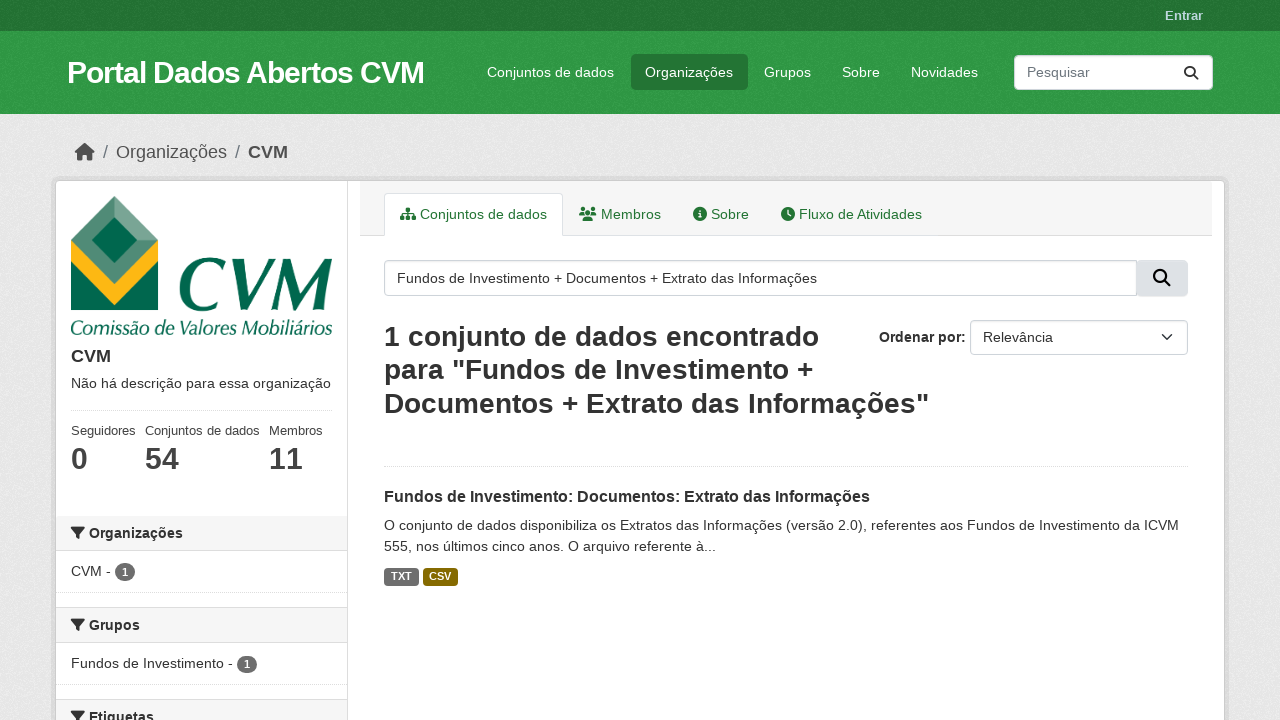

Clicked on fund extracts dataset link at (440, 577) on a[href='/dataset/fi-doc-extrato'][data-format='csv']
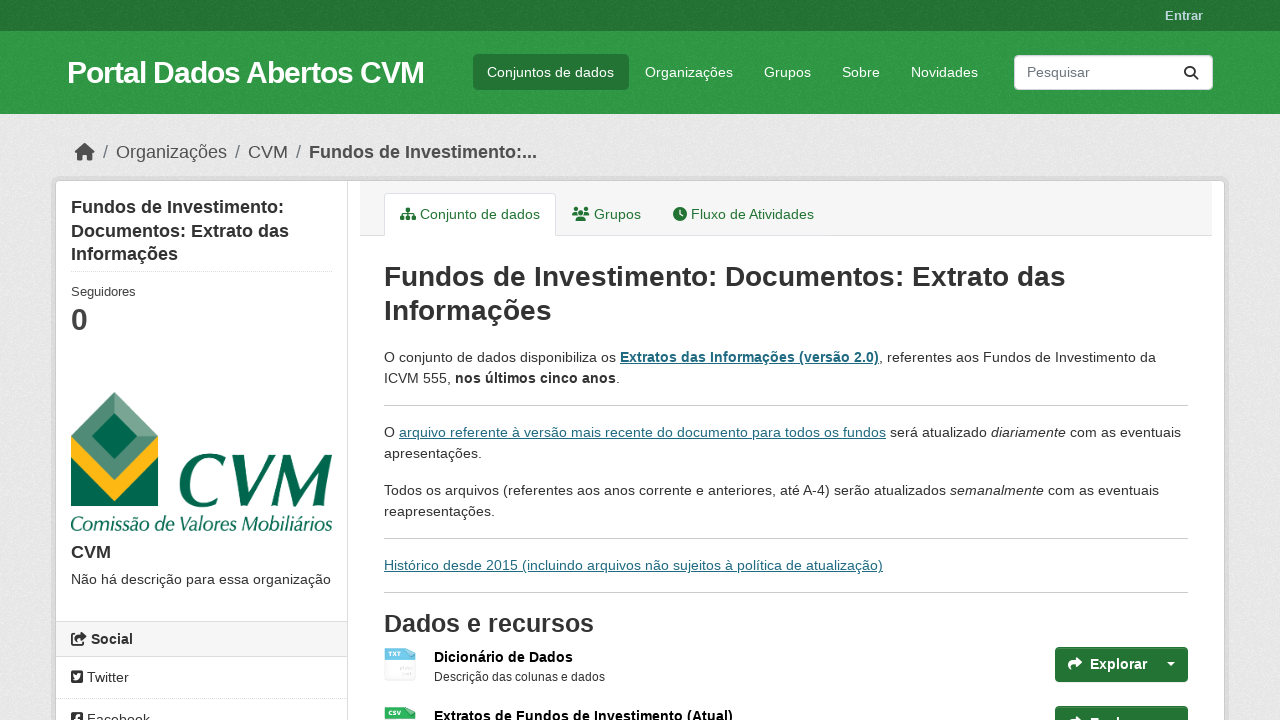

Dataset page loaded with 2024 fund extracts link visible
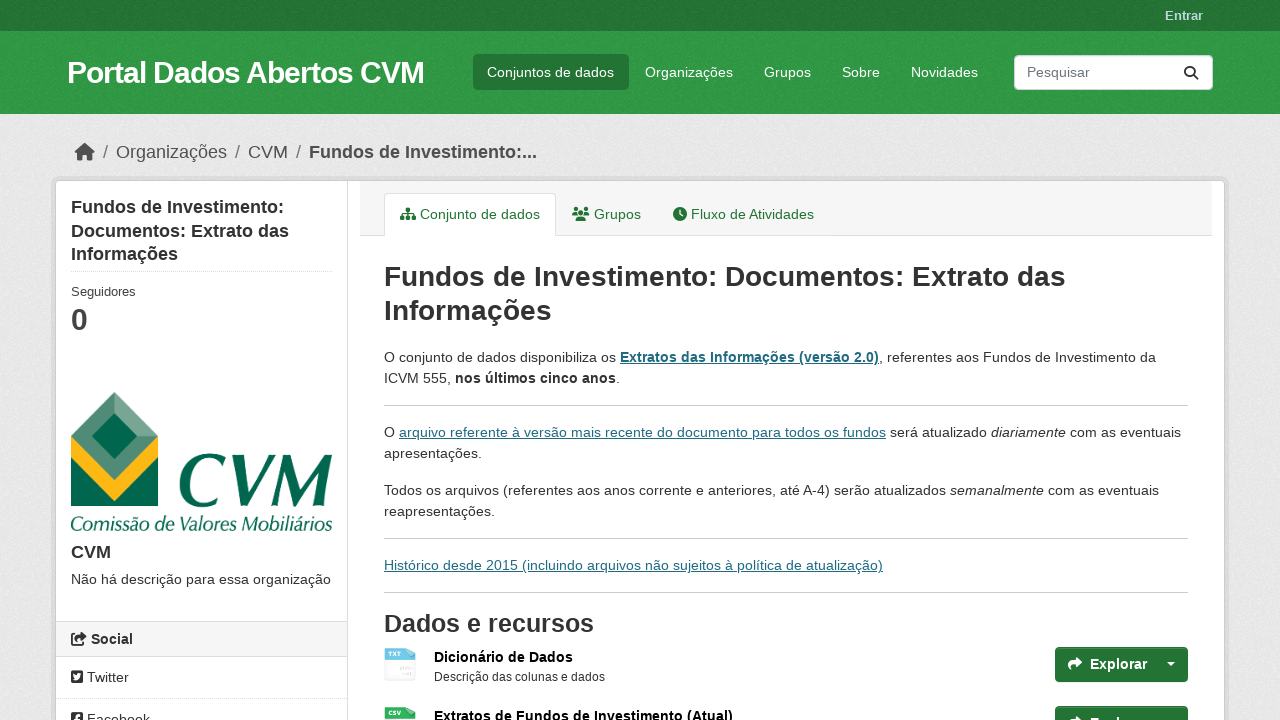

Clicked on 2024 fund extracts document link at (582, 361) on a.heading[title='Extratos de Fundos de Investimento (2024)']
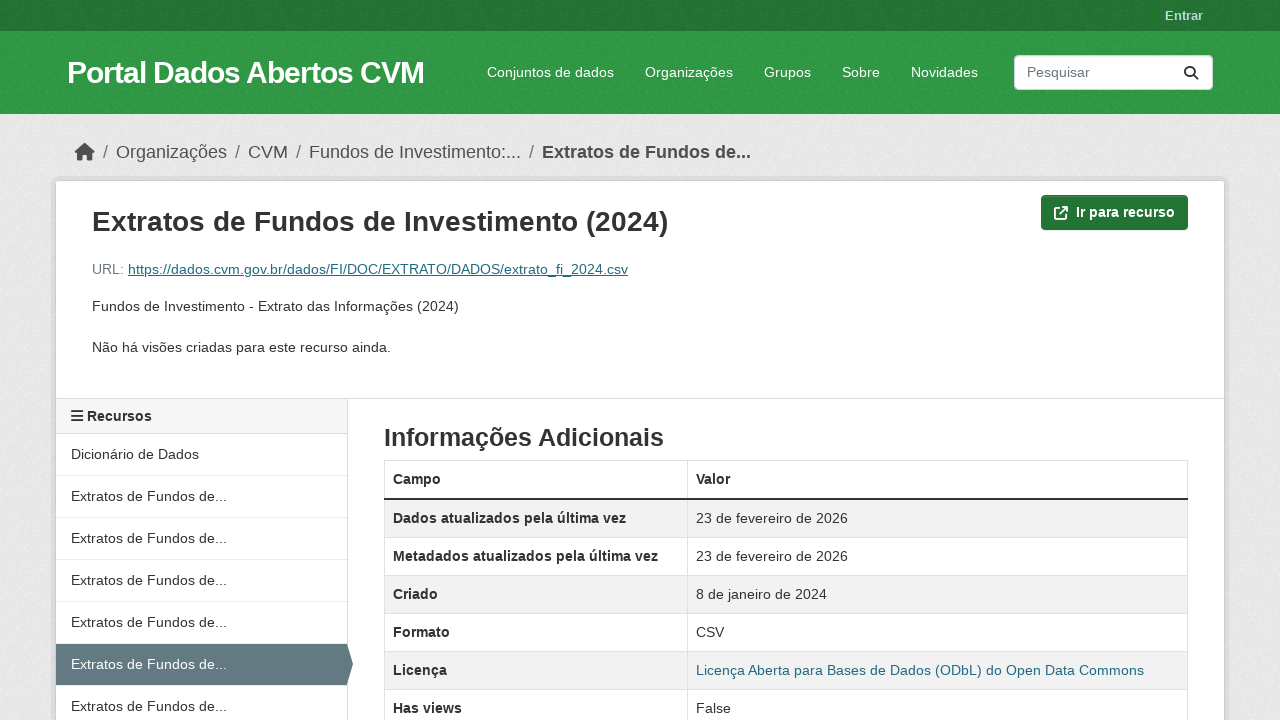

Final page loaded successfully
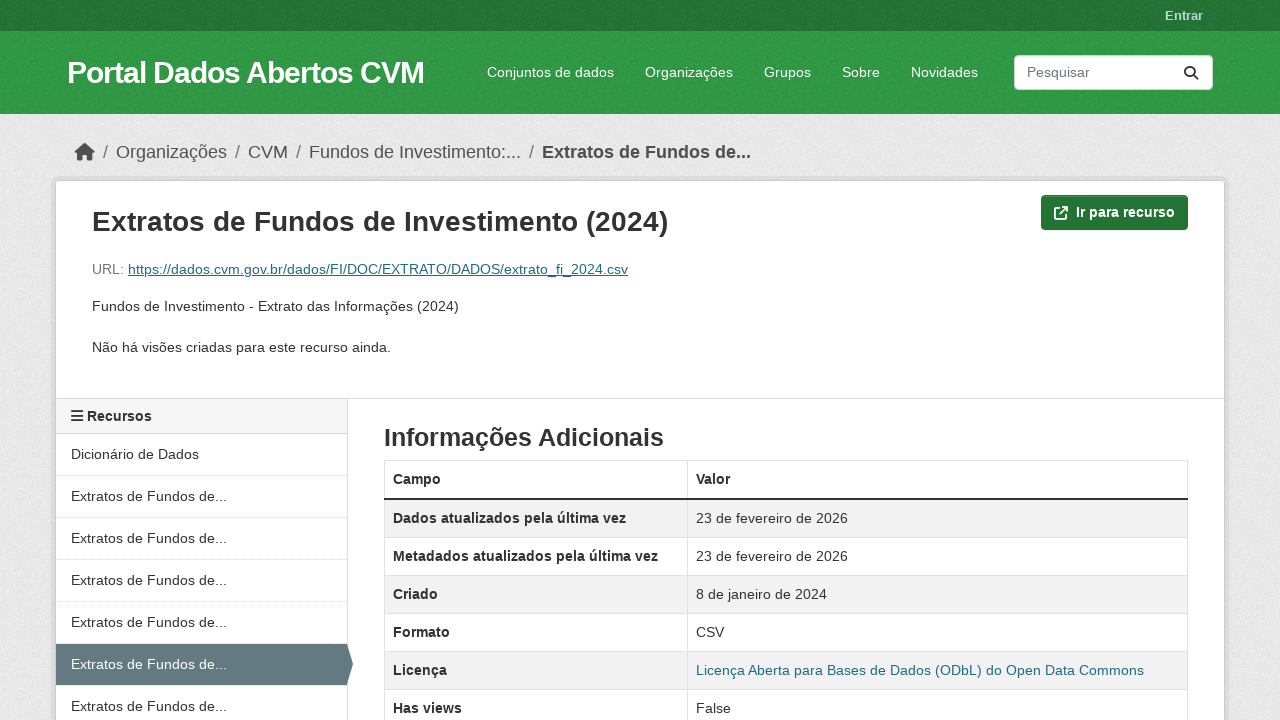

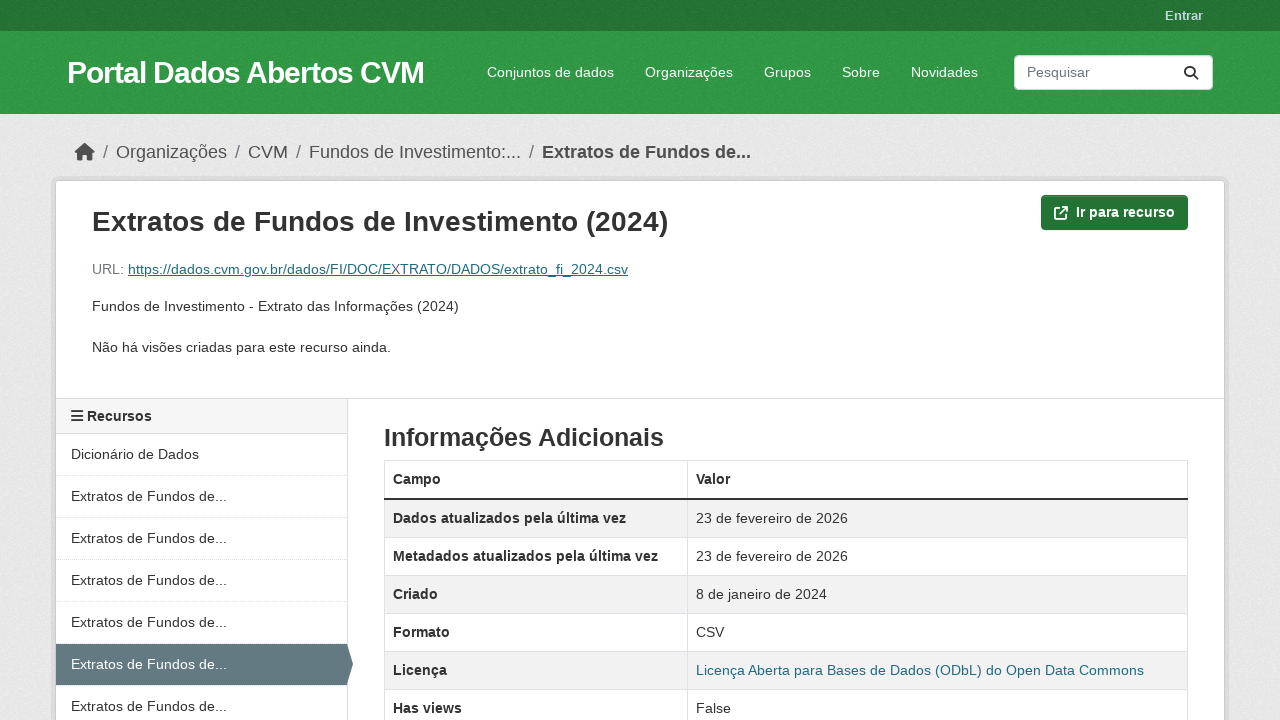